Opens the Wildberries website and sets the window size

Starting URL: https://www.wildberries.ru/

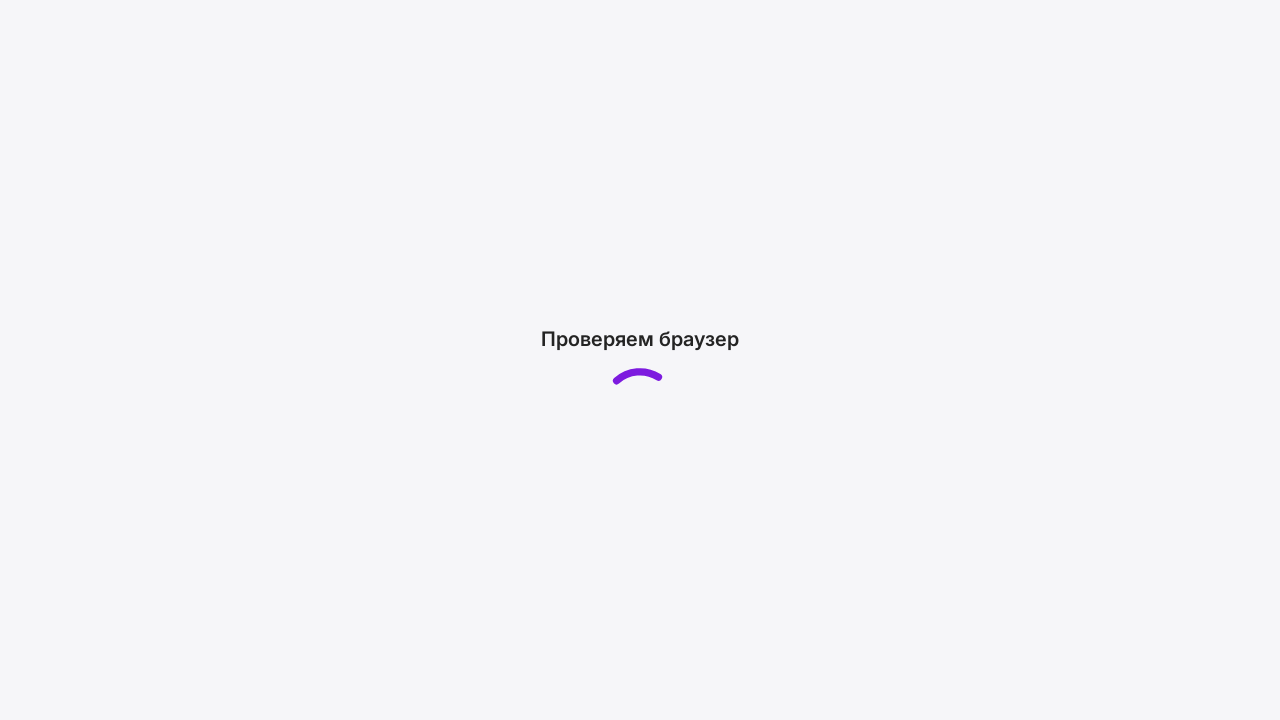

Set viewport size to 1366x768
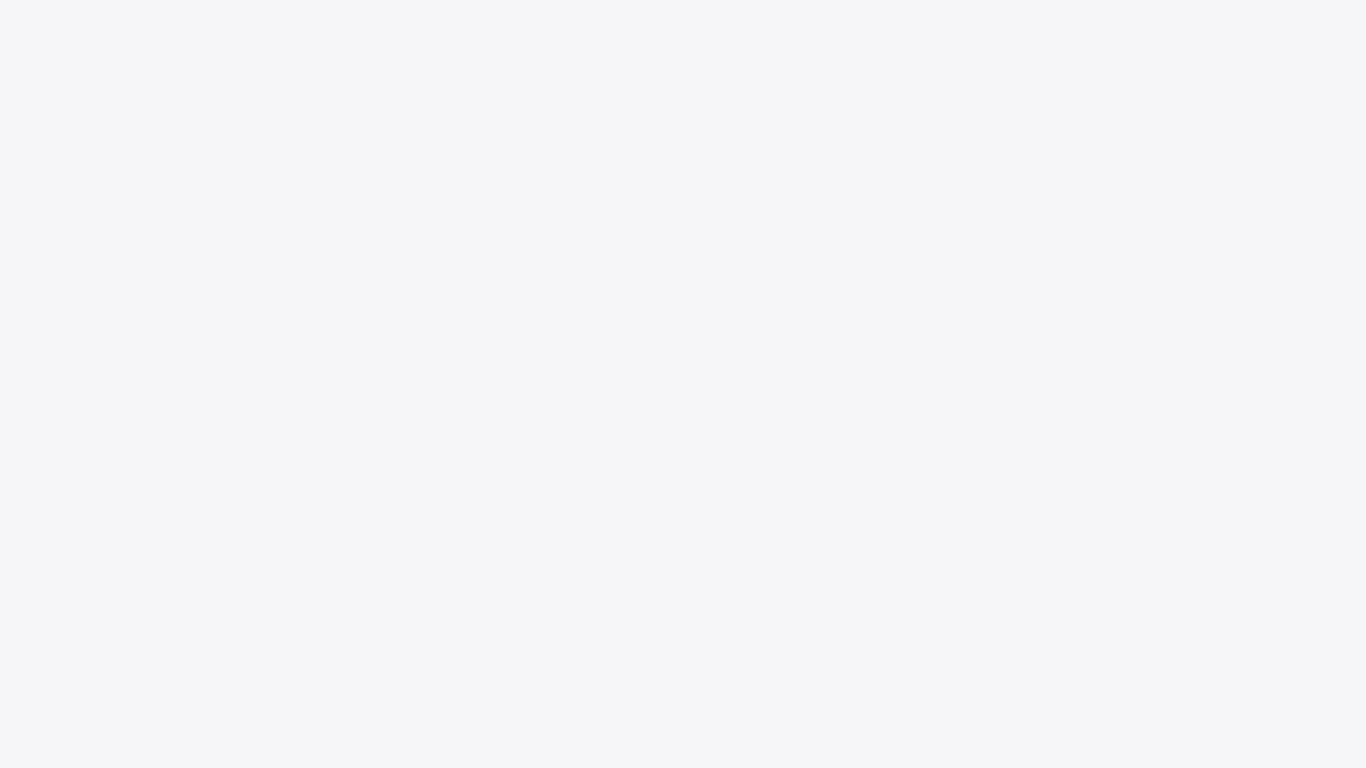

Page loaded - domcontentloaded state reached
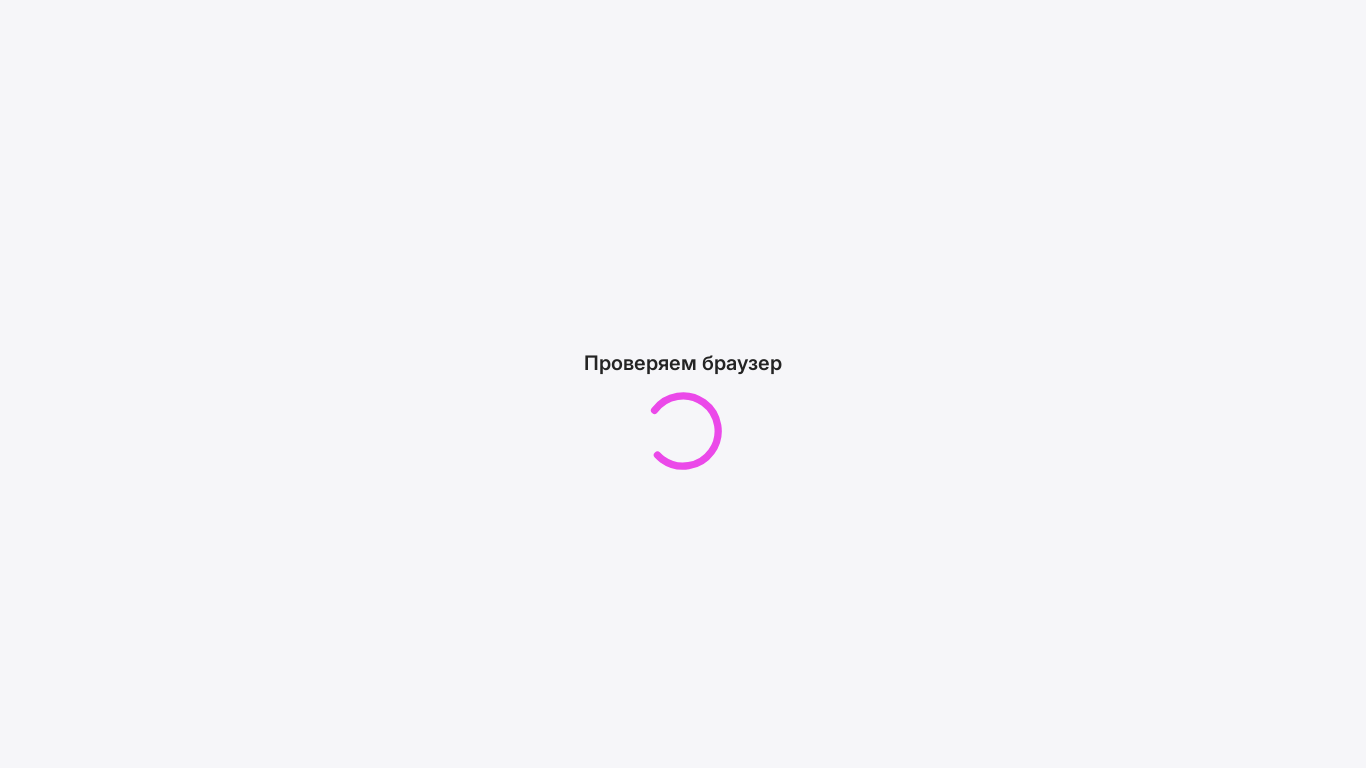

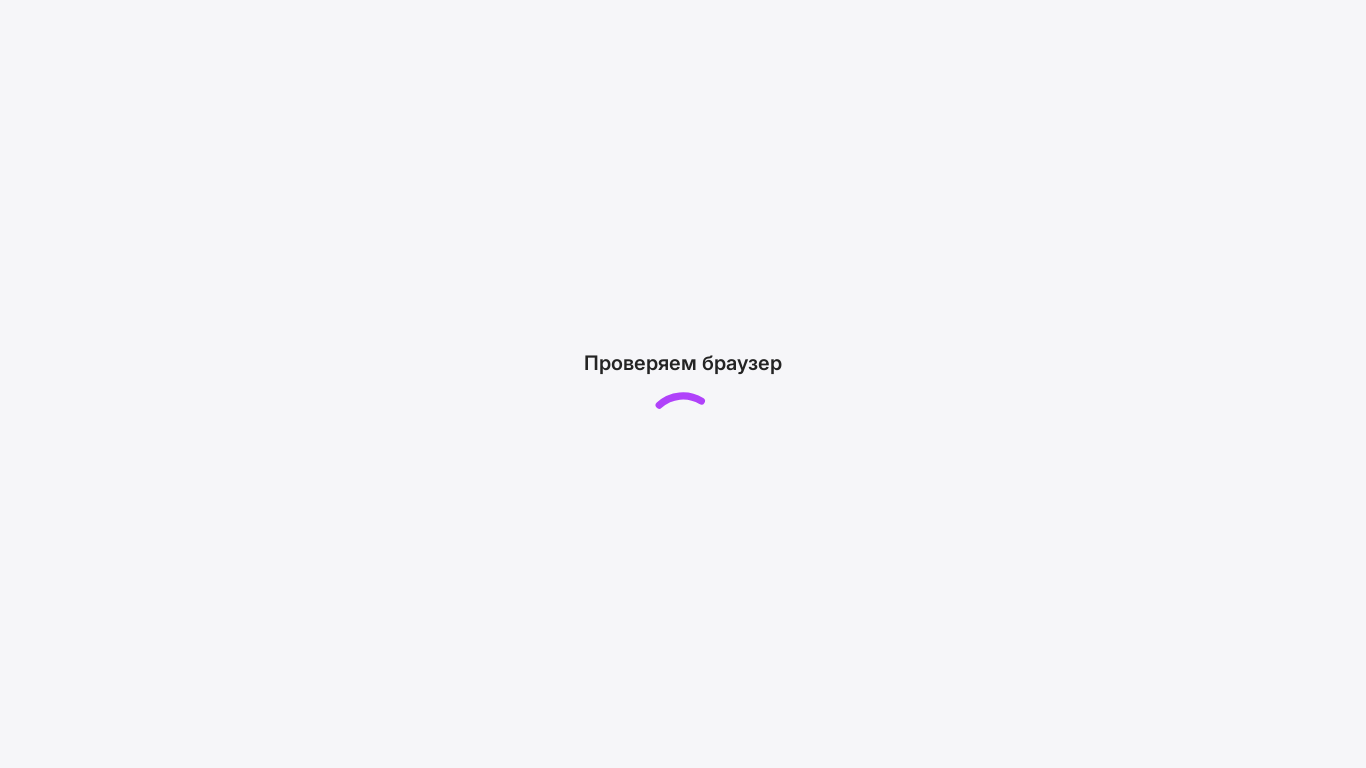